Tests window/tab handling on IRCTC Tourism website by waiting for the Bus Tickets element to load, then checking for any popup windows with "Bus Reservation" title and closing them.

Starting URL: https://www.irctctourism.com

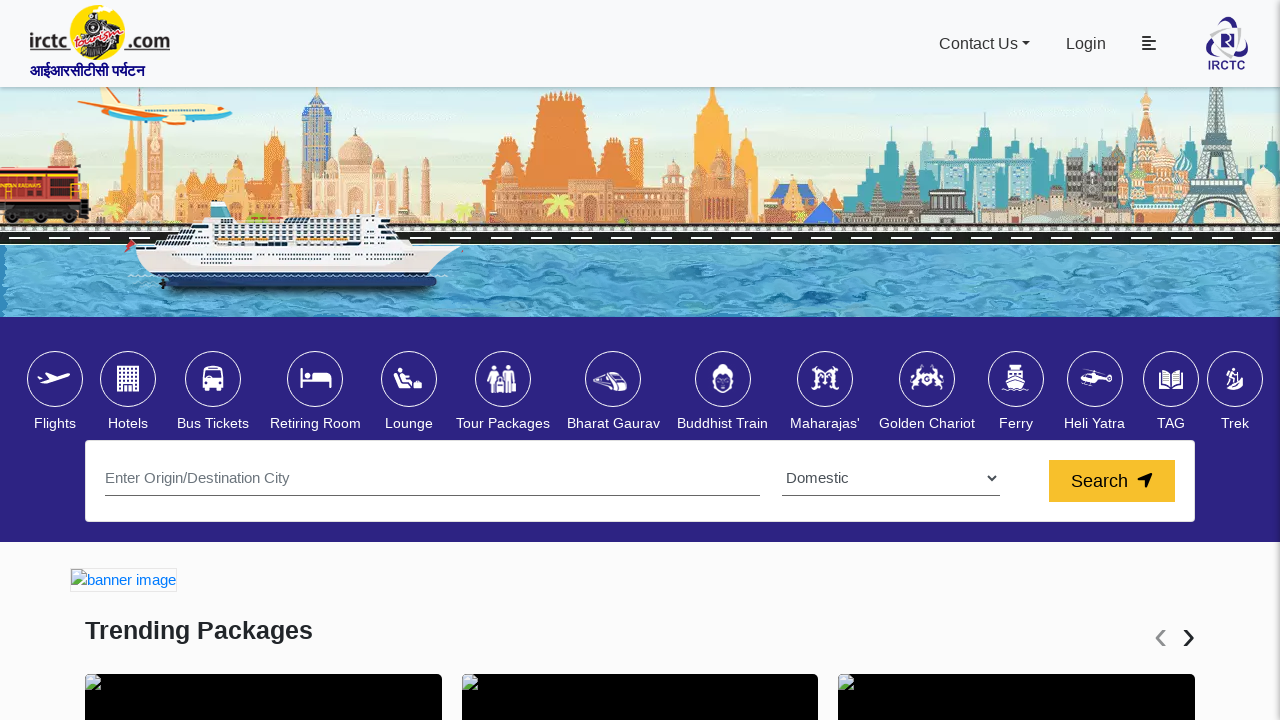

Waited for Bus Tickets element to load
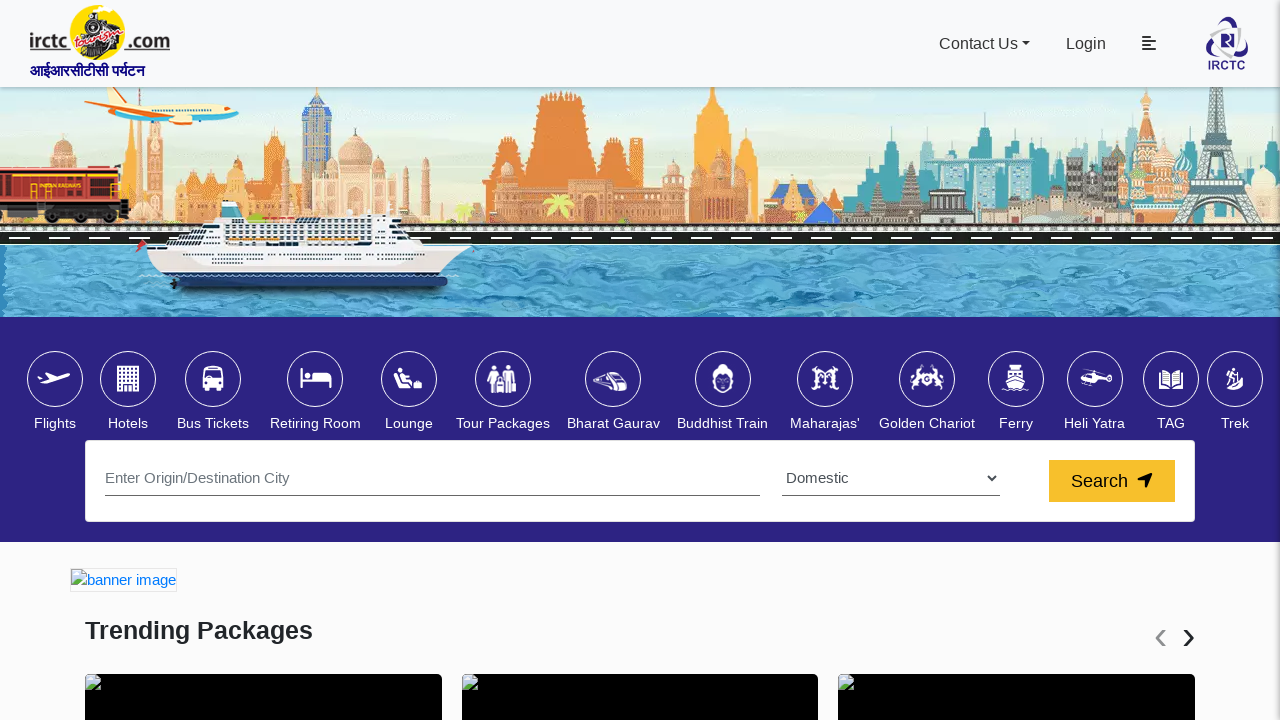

Stored main page reference
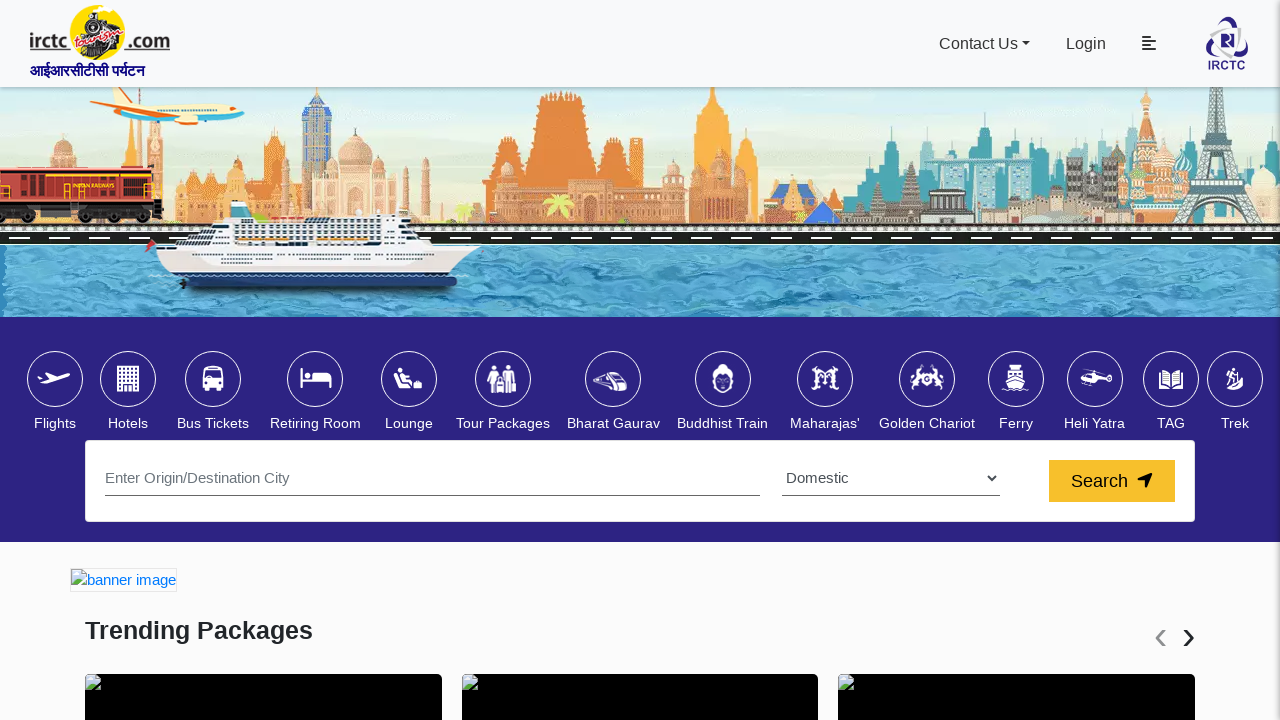

Retrieved all pages from context
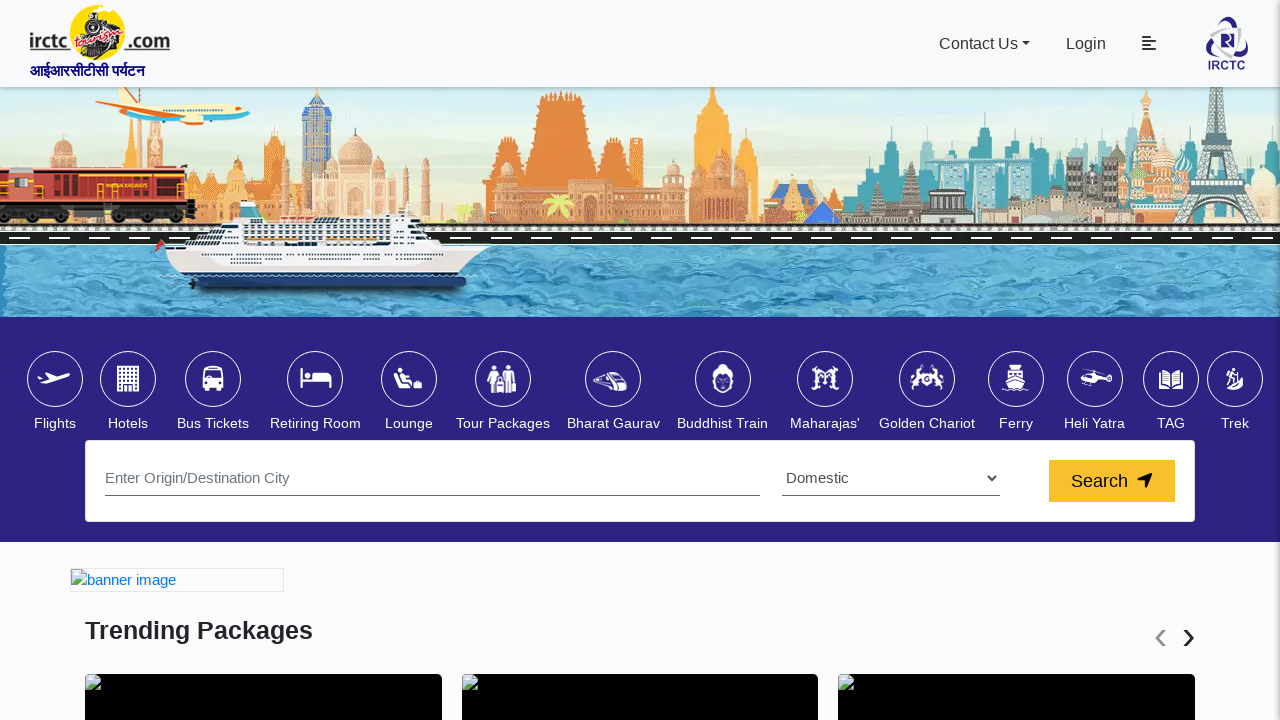

Checked page title: 'IRCTC Tourism | Domestic And International Tour Packages'
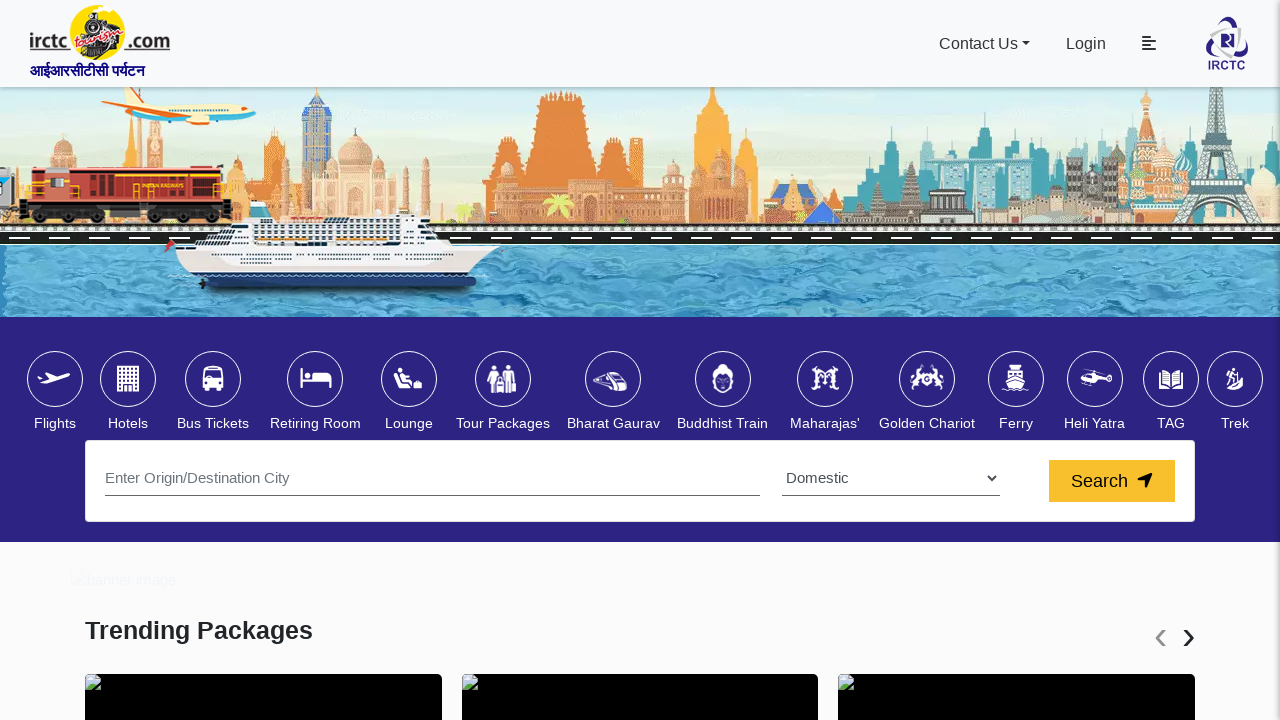

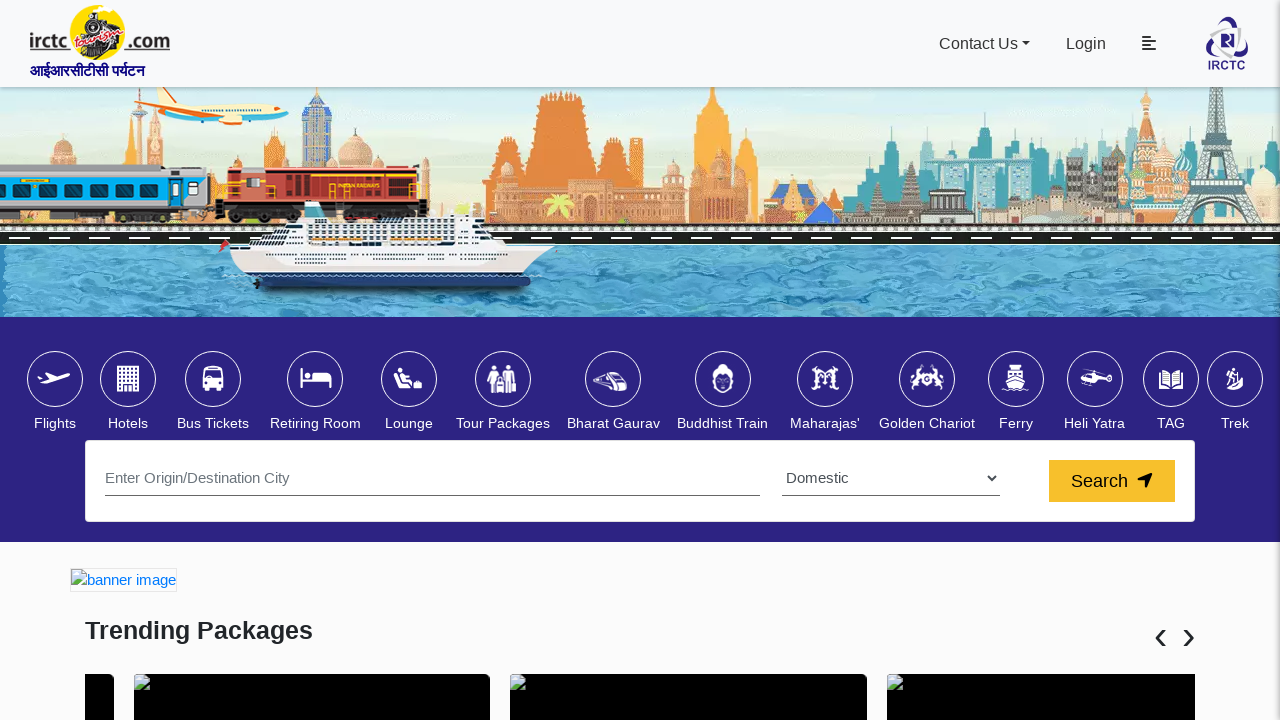